Tests drag and drop functionality within an iframe by dragging an element to a droppable target area

Starting URL: https://jqueryui.com/droppable/

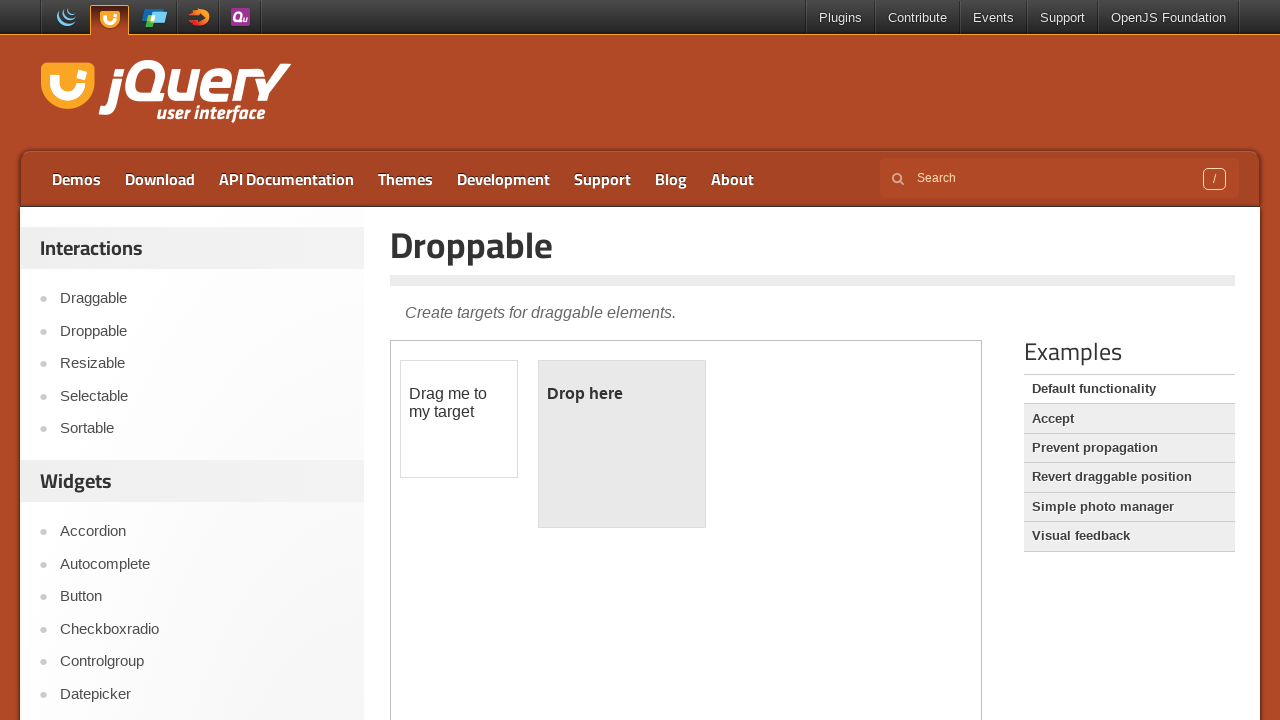

Counted 1 iframes on the page
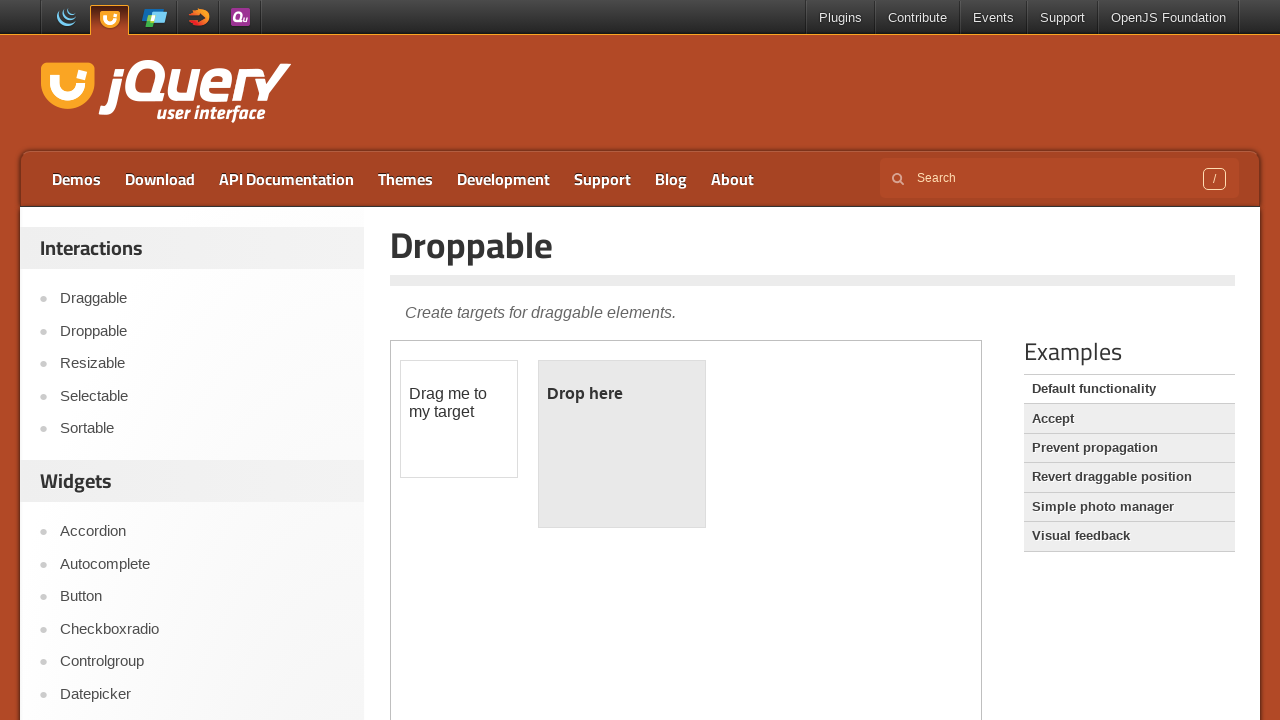

Located the demo iframe
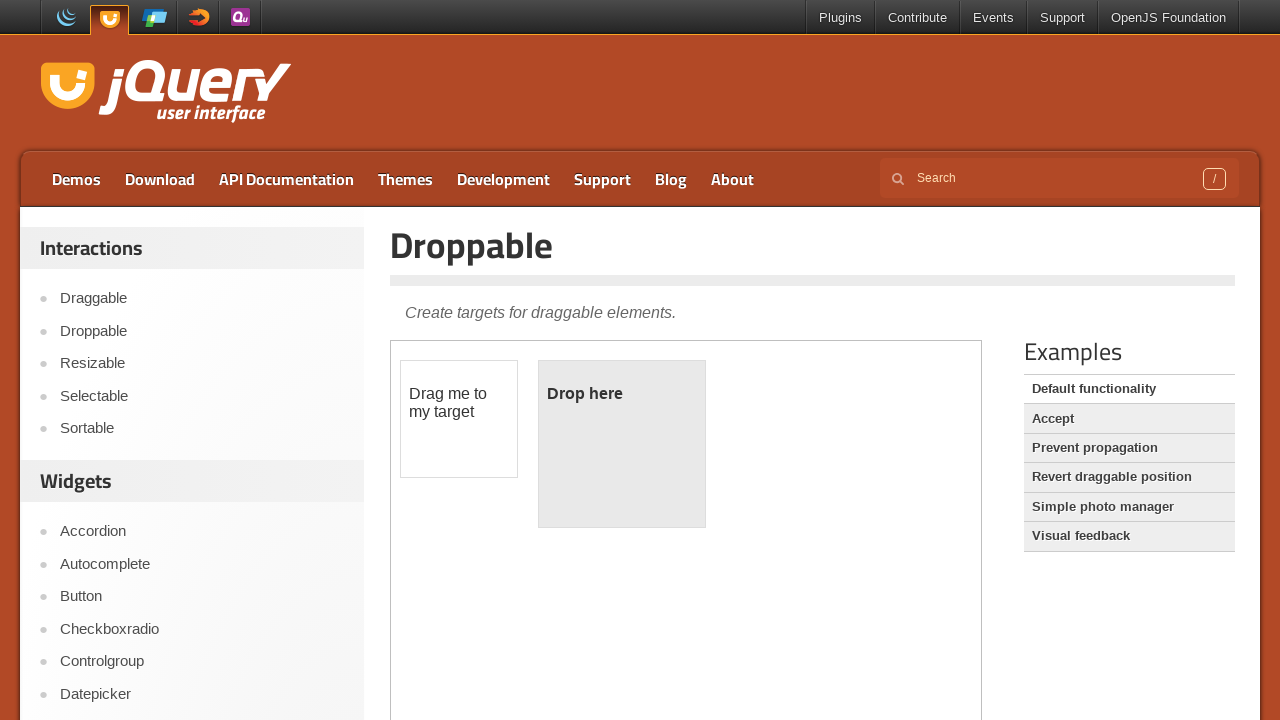

Located draggable element within the iframe
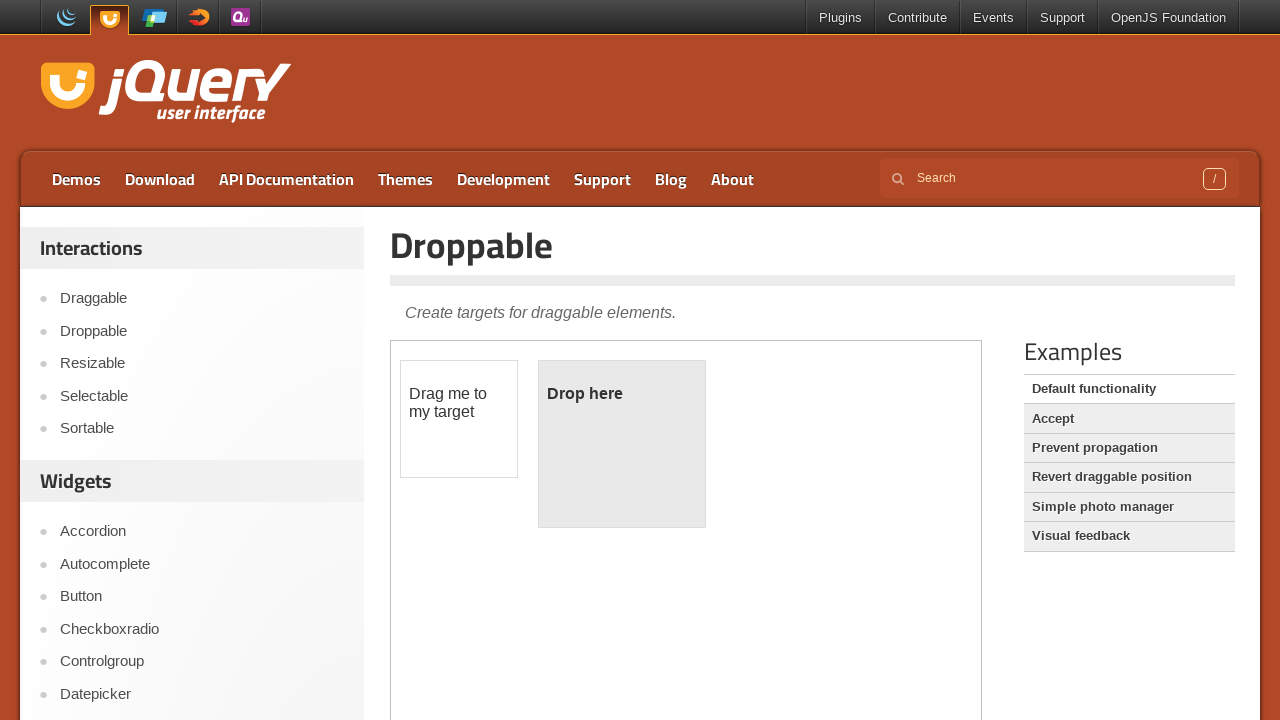

Located droppable target within the iframe
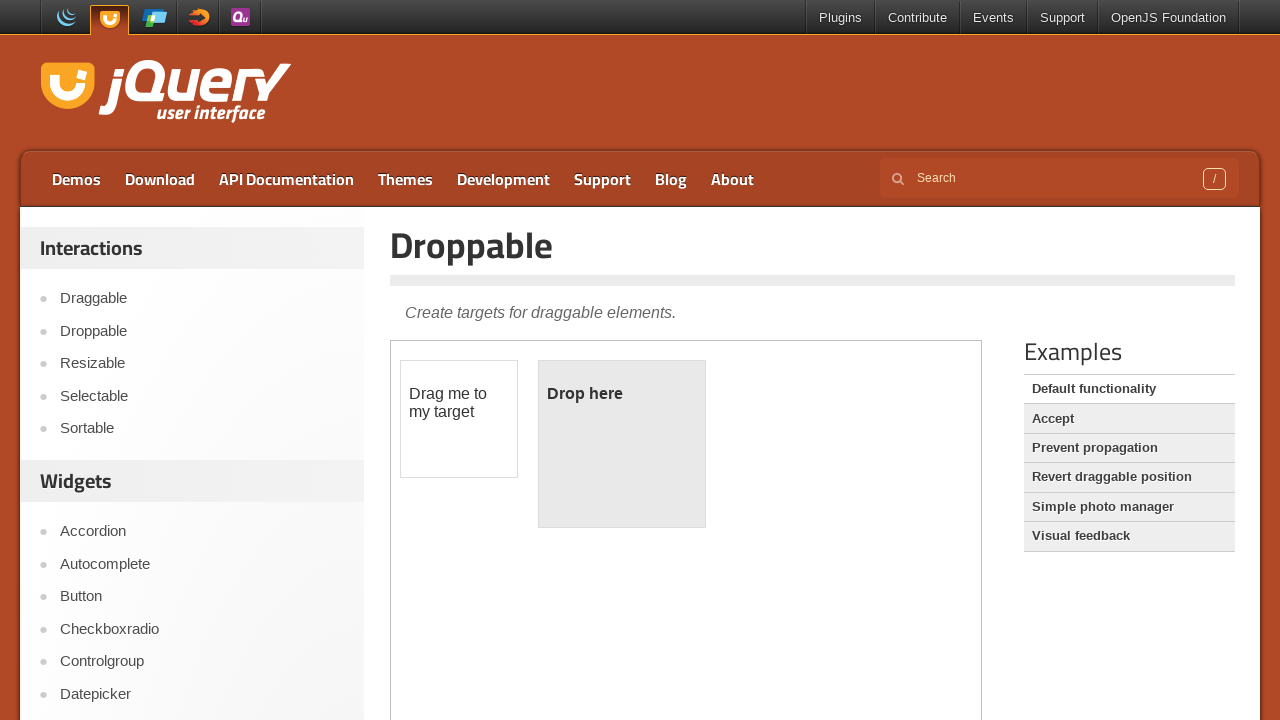

Dragged element to droppable target area at (622, 444)
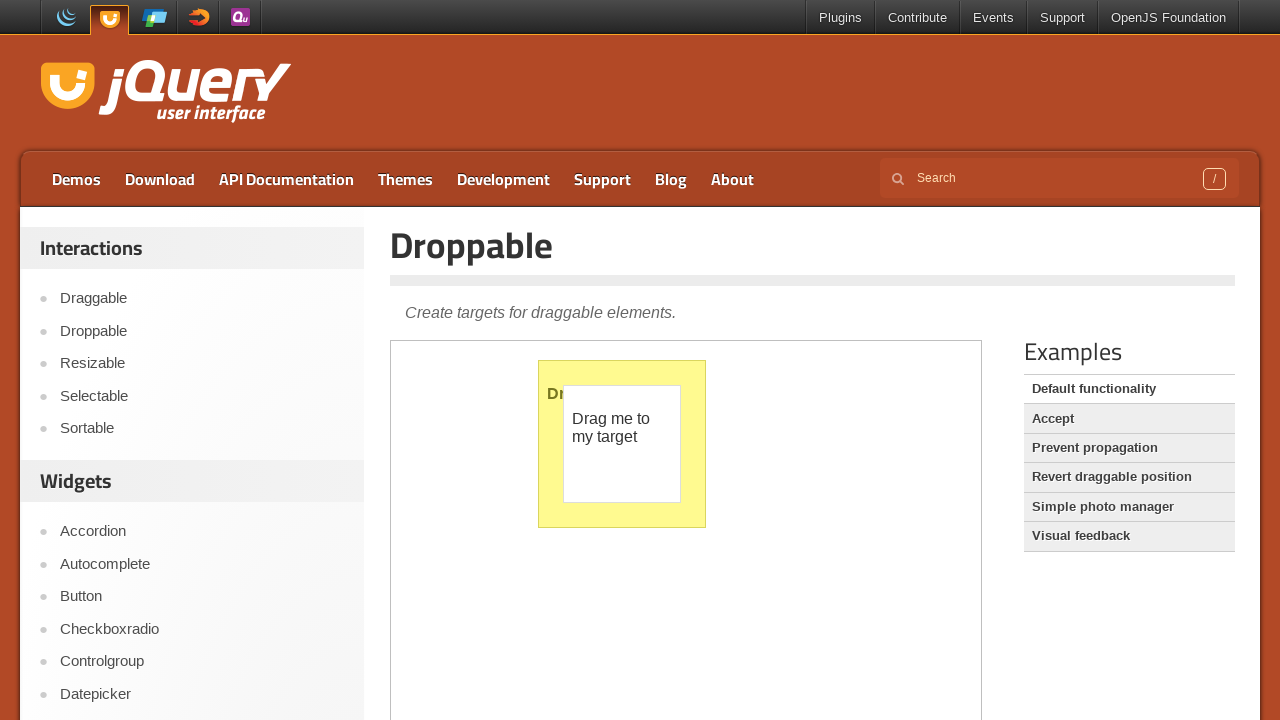

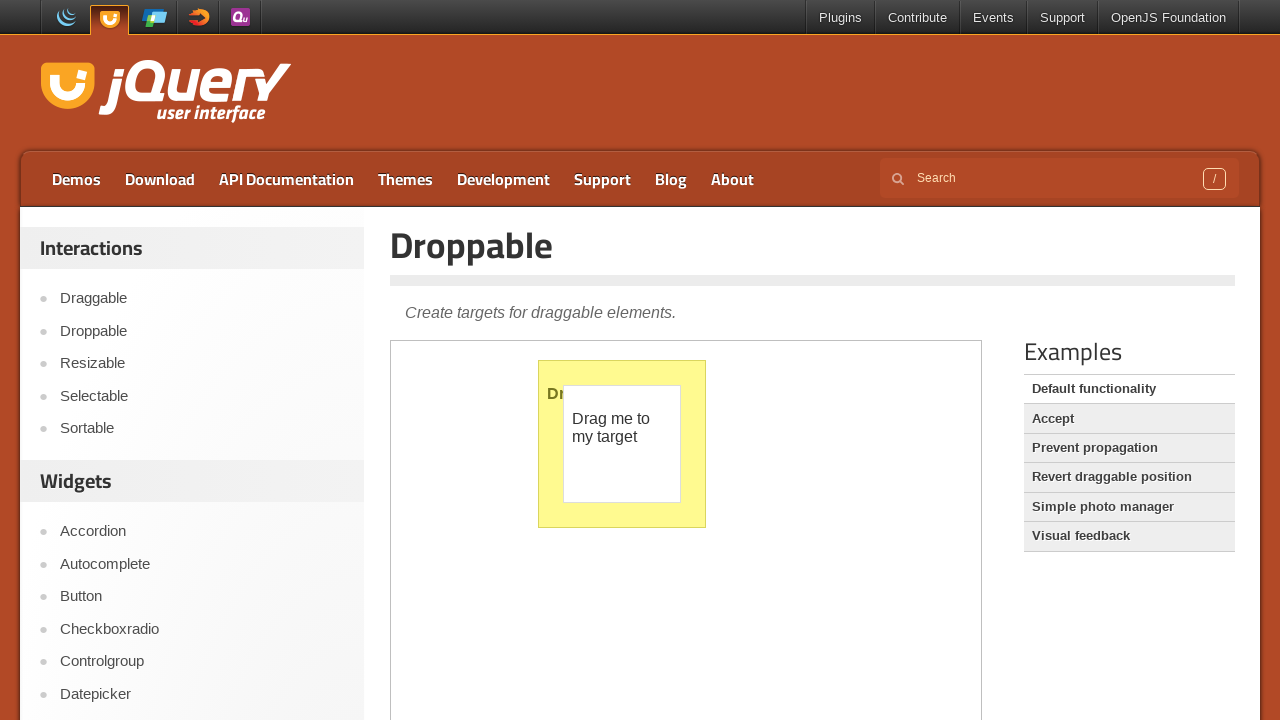